Tests Zappos search functionality by searching for "Green Shoes" through the search input field

Starting URL: http://www.zappos.com

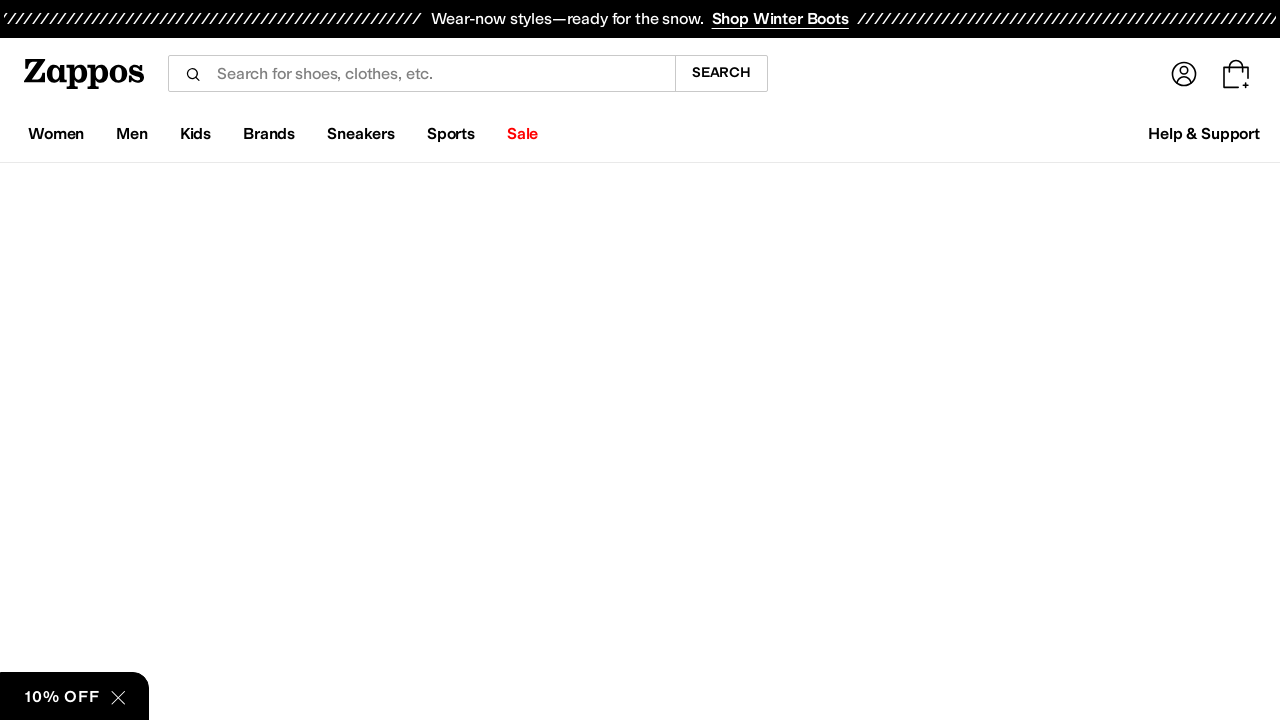

Filled search field with 'Green Shoes' on input[name='term']
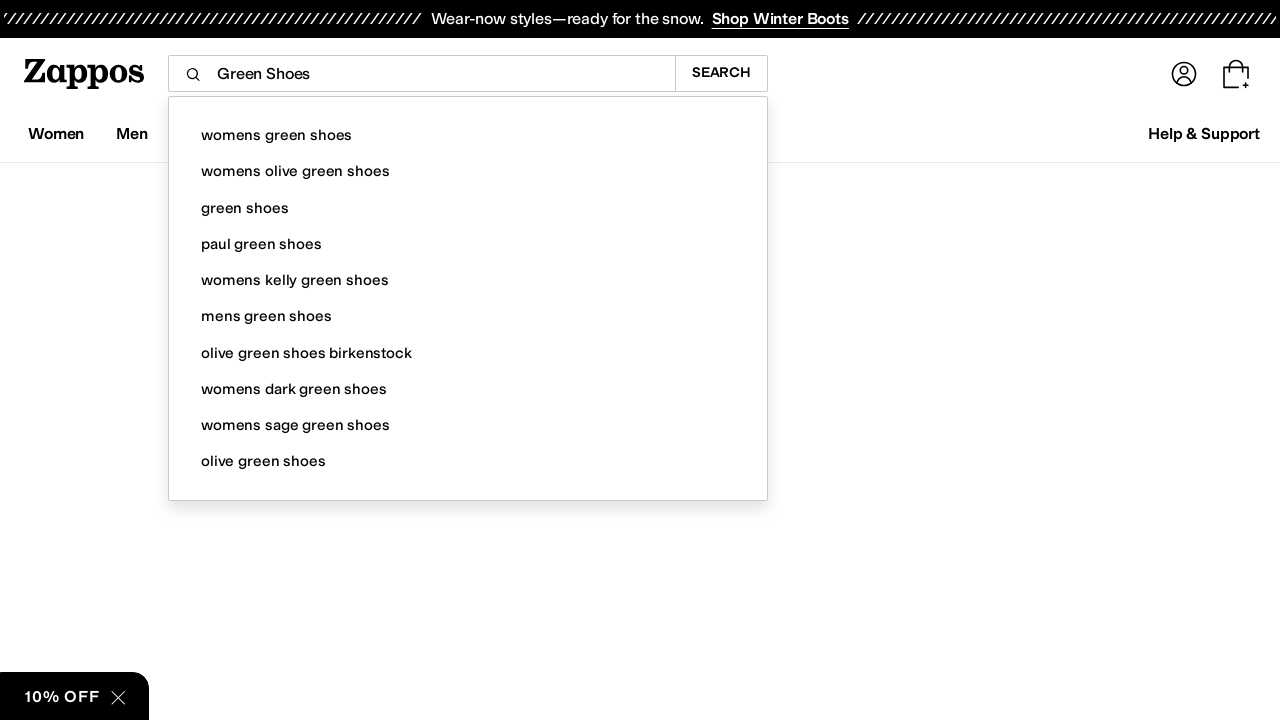

Pressed Enter to submit search form on input[name='term']
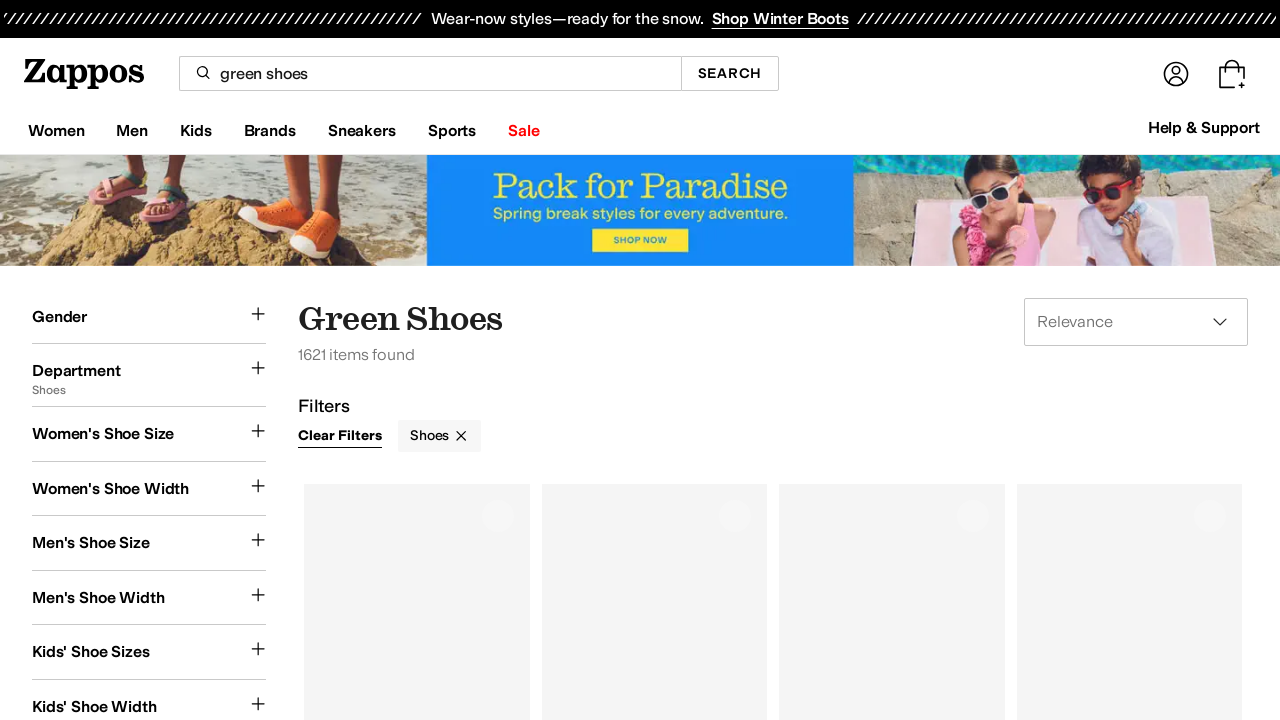

Search results page loaded (networkidle)
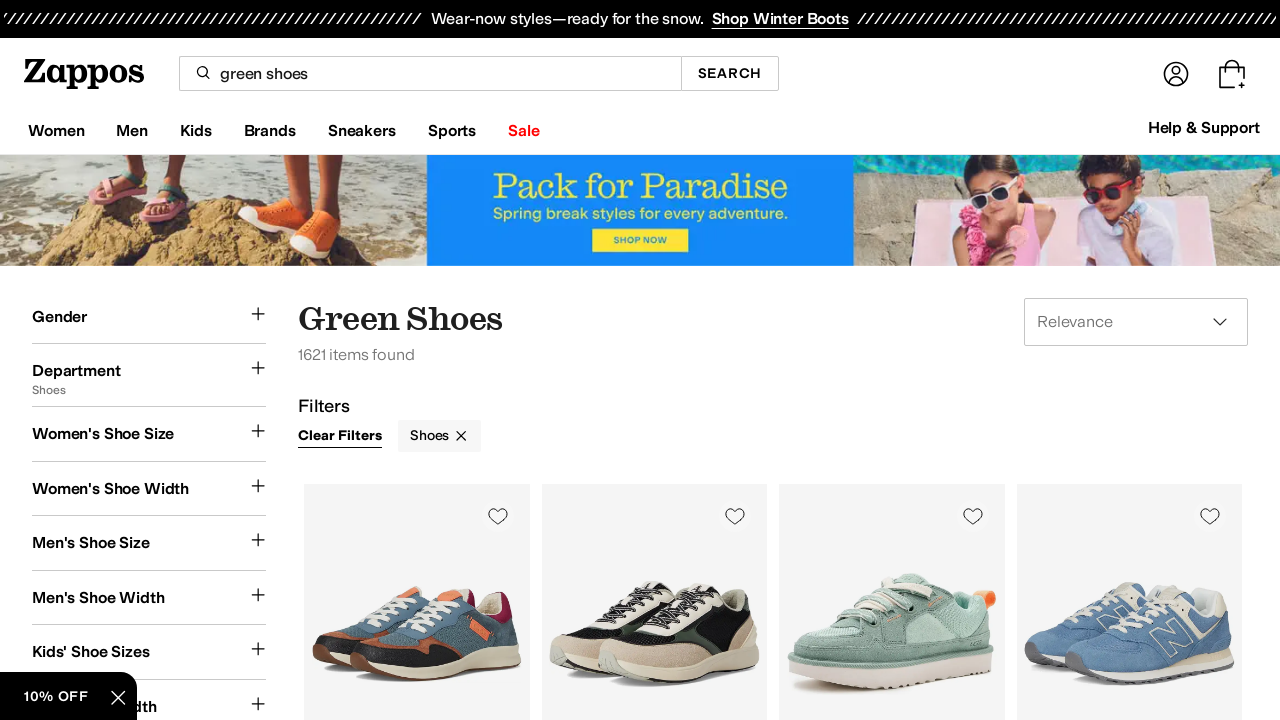

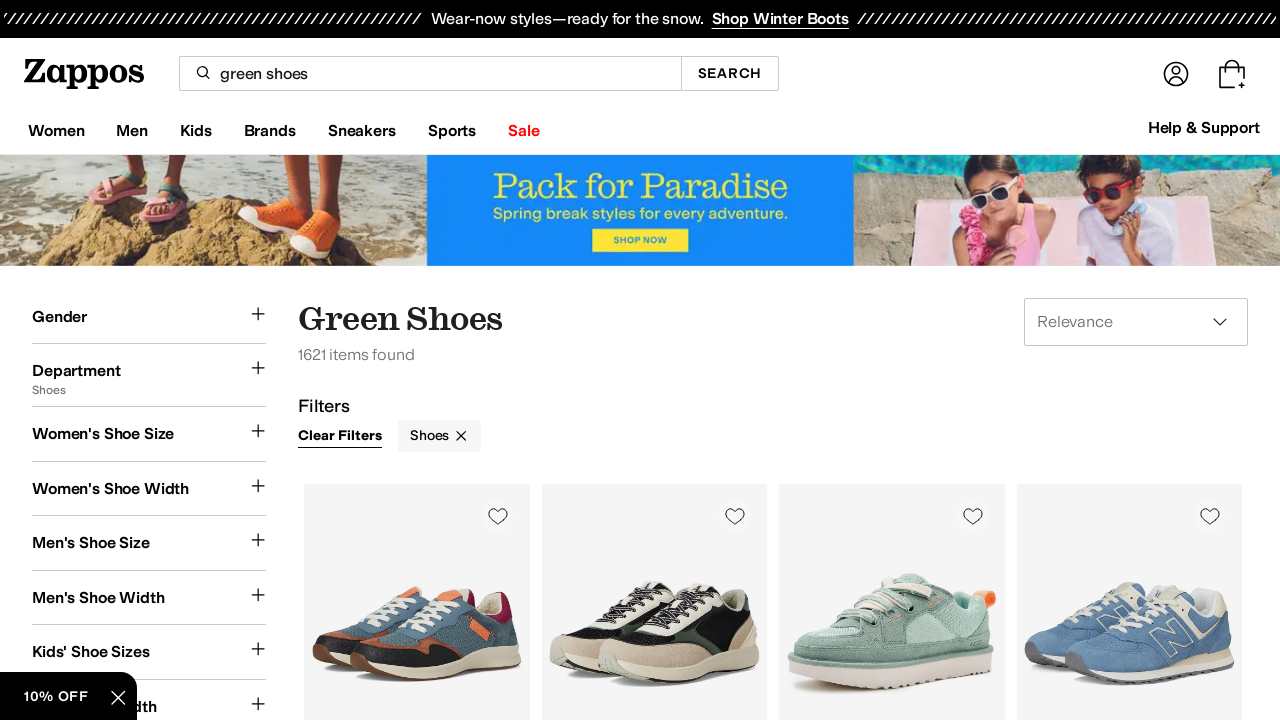